Tests button functionality by navigating to buttons page and clicking a button

Starting URL: https://formy-project.herokuapp.com/

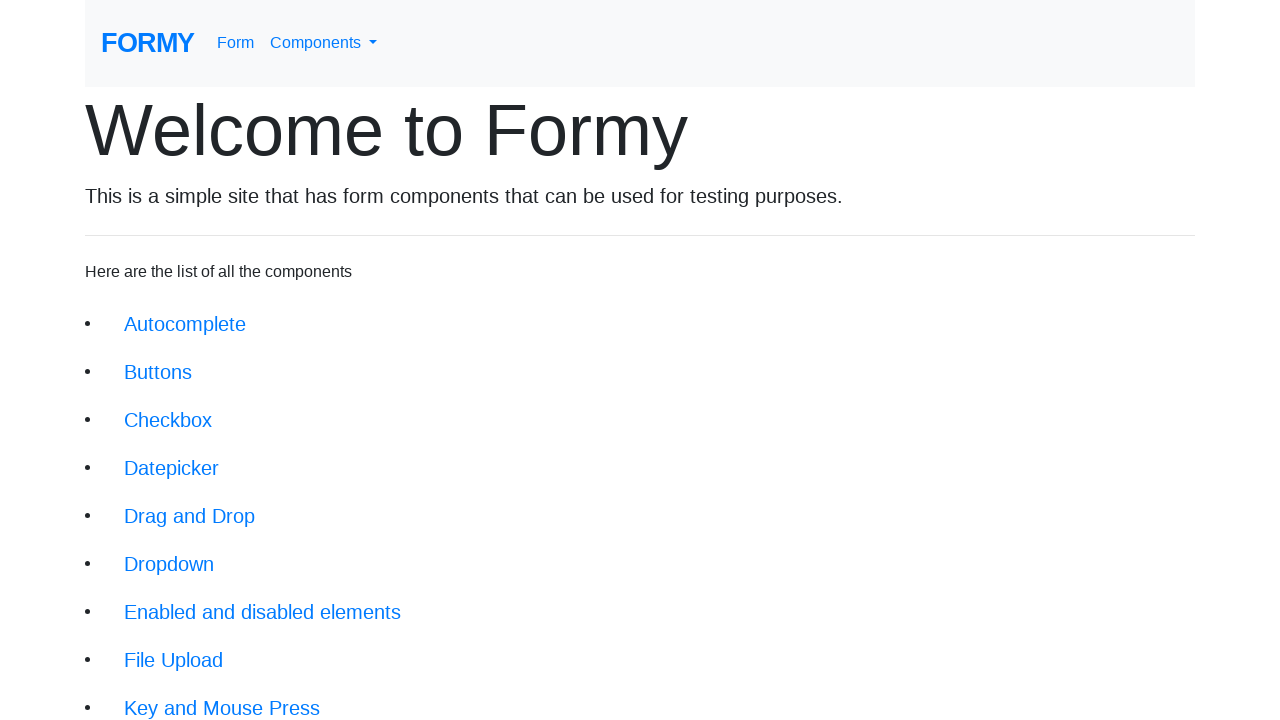

Clicked on Buttons page navigation link at (158, 372) on xpath=/html/body/div[1]/div/li[2]/a
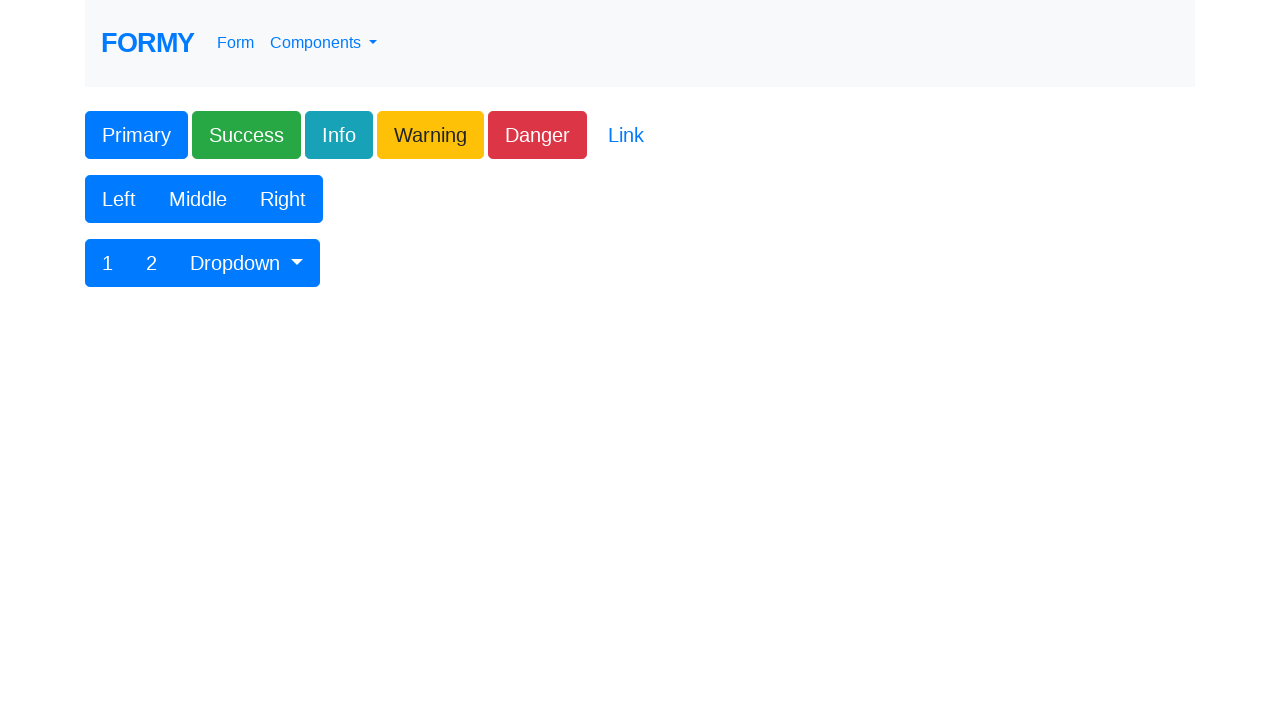

Clicked the primary button on the buttons page at (136, 135) on .btn.btn-lg.btn-primary
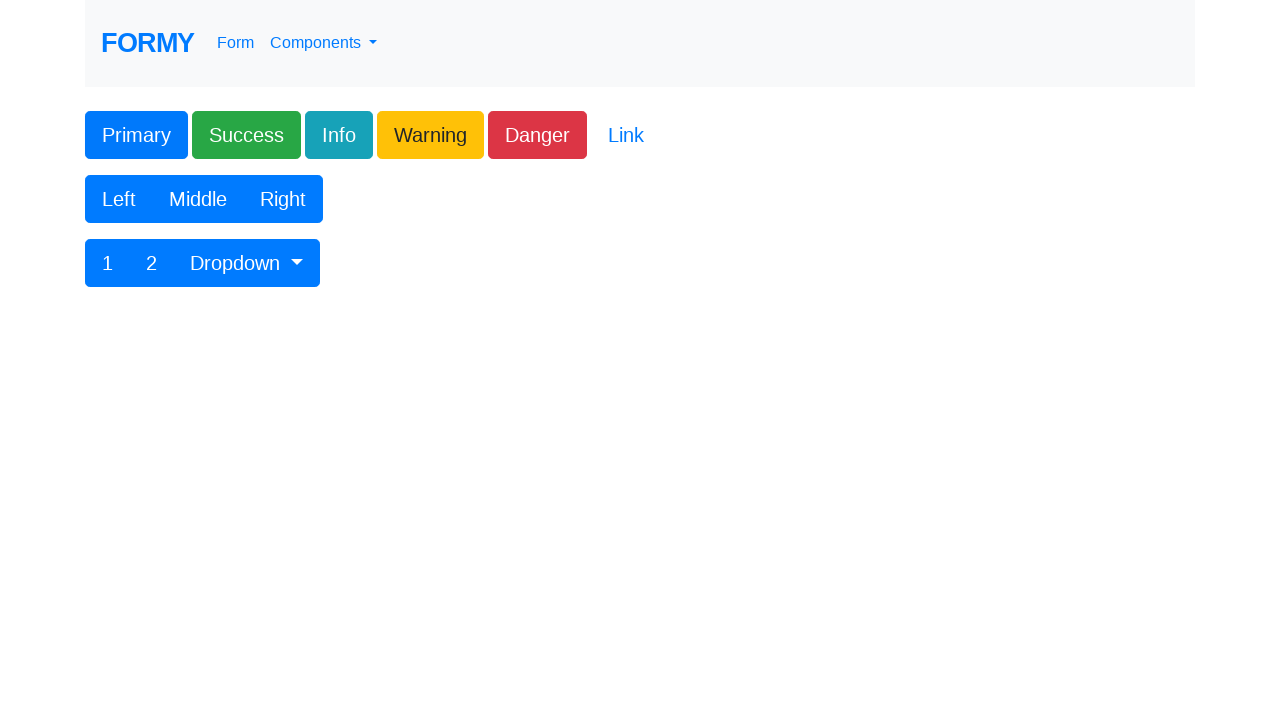

Clicked logo to return to home page at (148, 43) on #logo
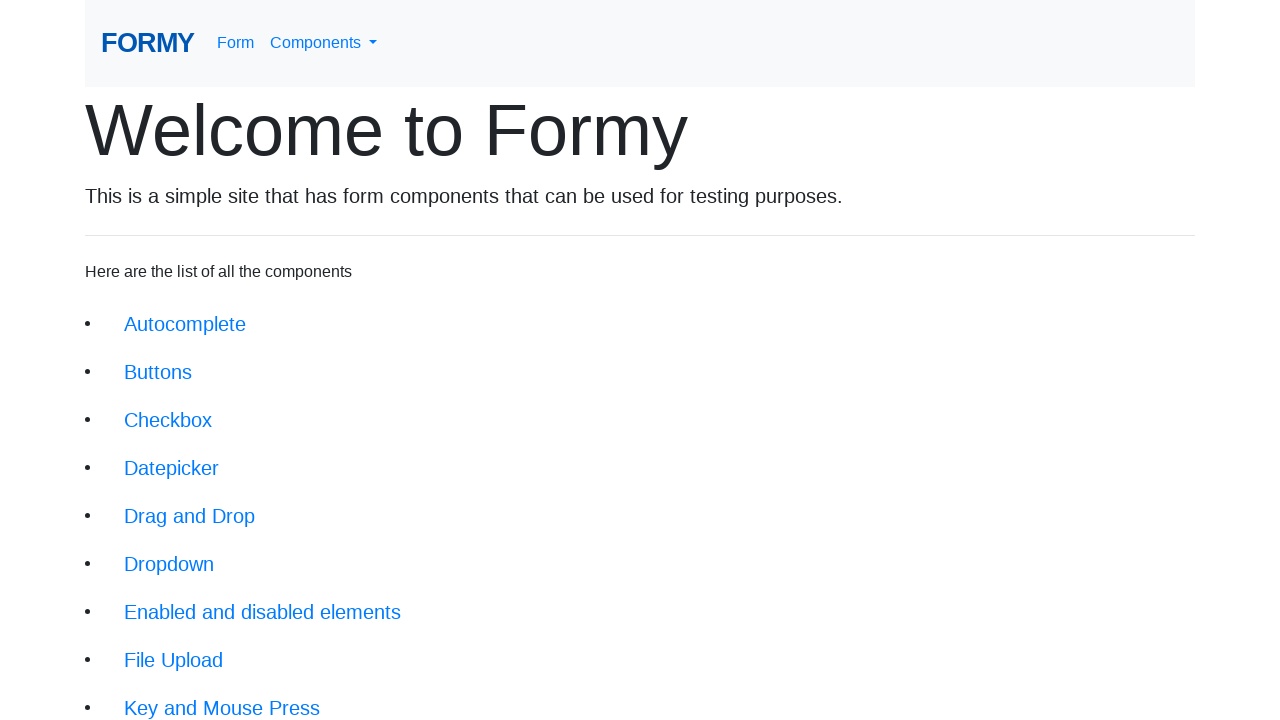

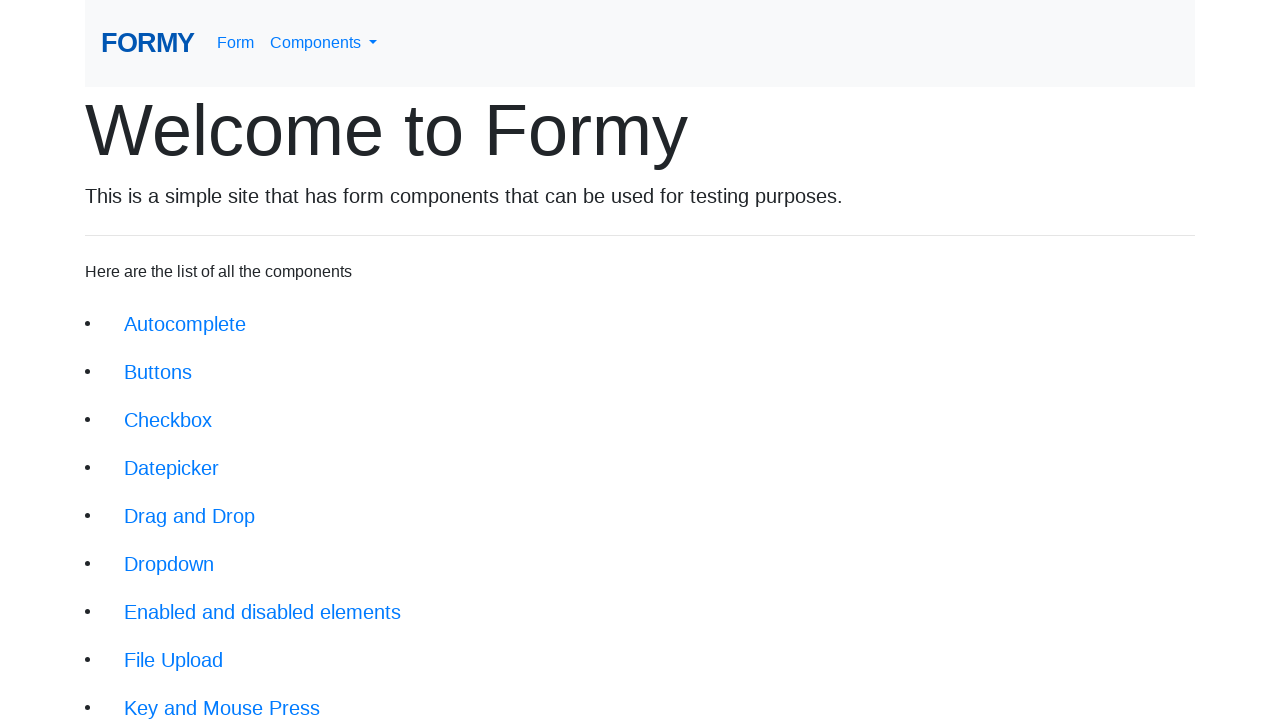